Tests window handling by opening a new window through a link click, switching between parent and child windows, and verifying content in each window

Starting URL: https://the-internet.herokuapp.com/

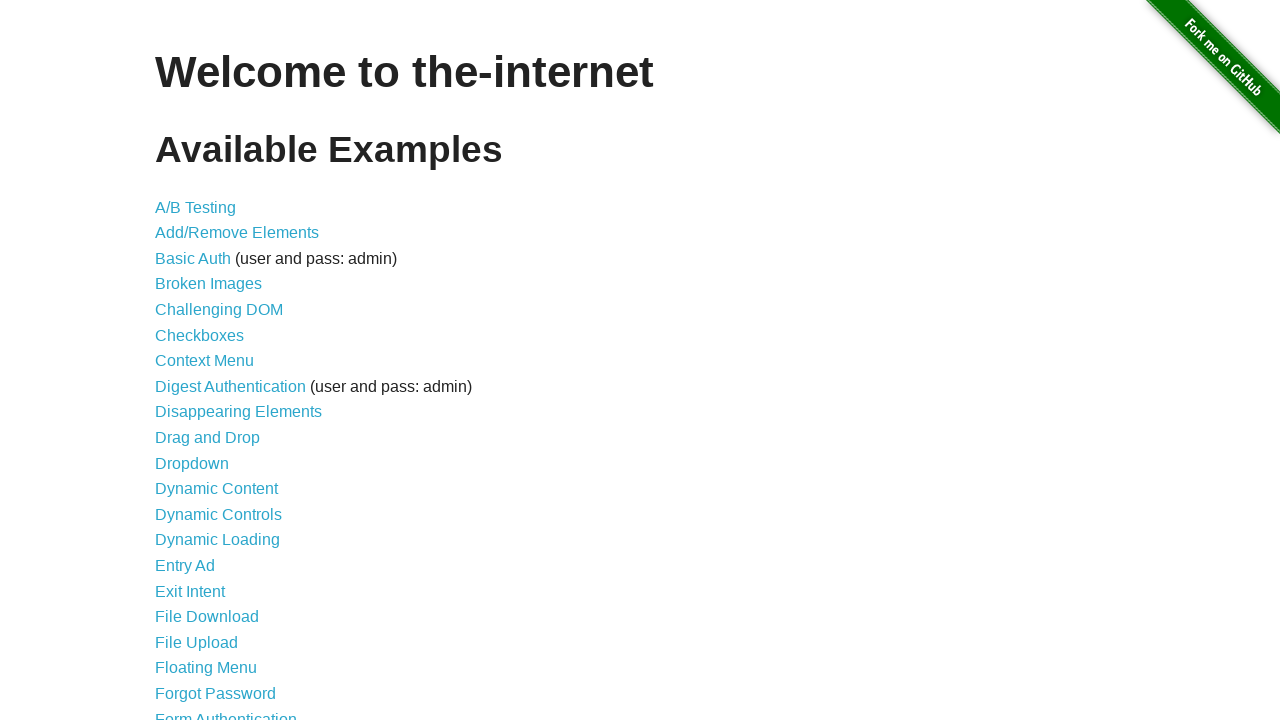

Scrolled down 2000 pixels to view Multiple Windows link
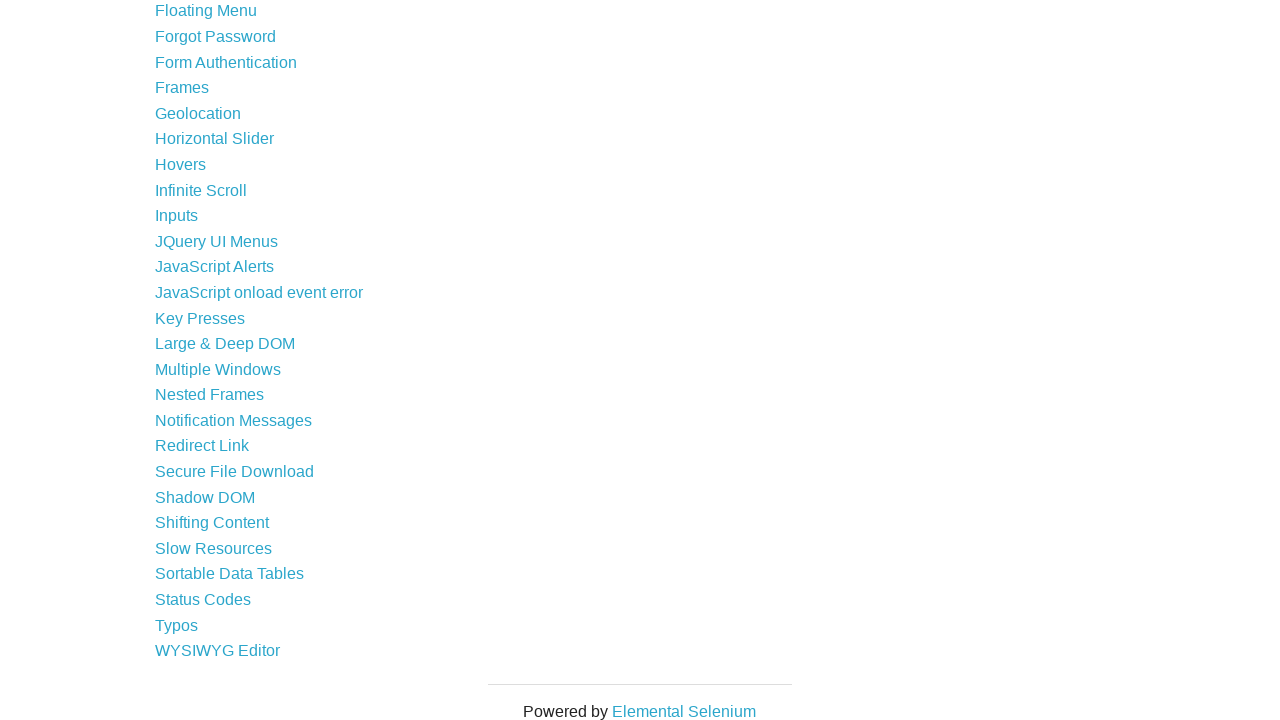

Clicked on Multiple Windows link at (218, 369) on text=Multiple Windows
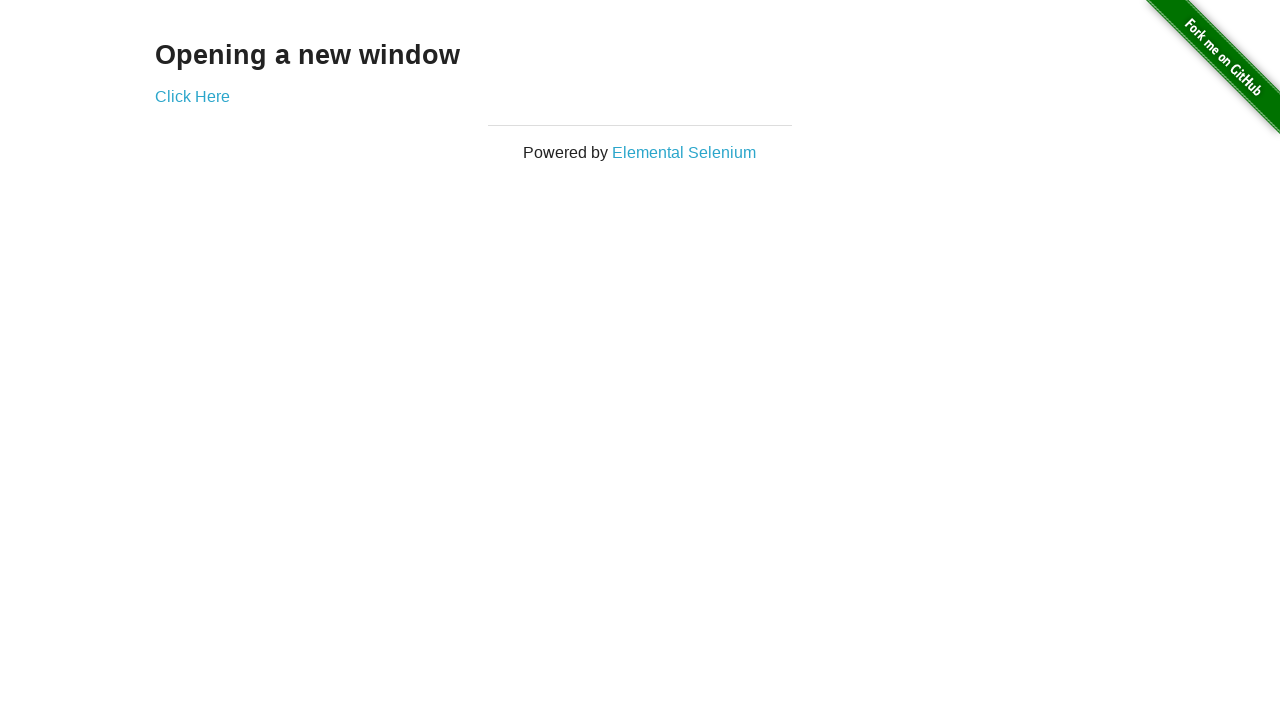

Clicked 'Click Here' button to open new window at (192, 96) on text=Click Here
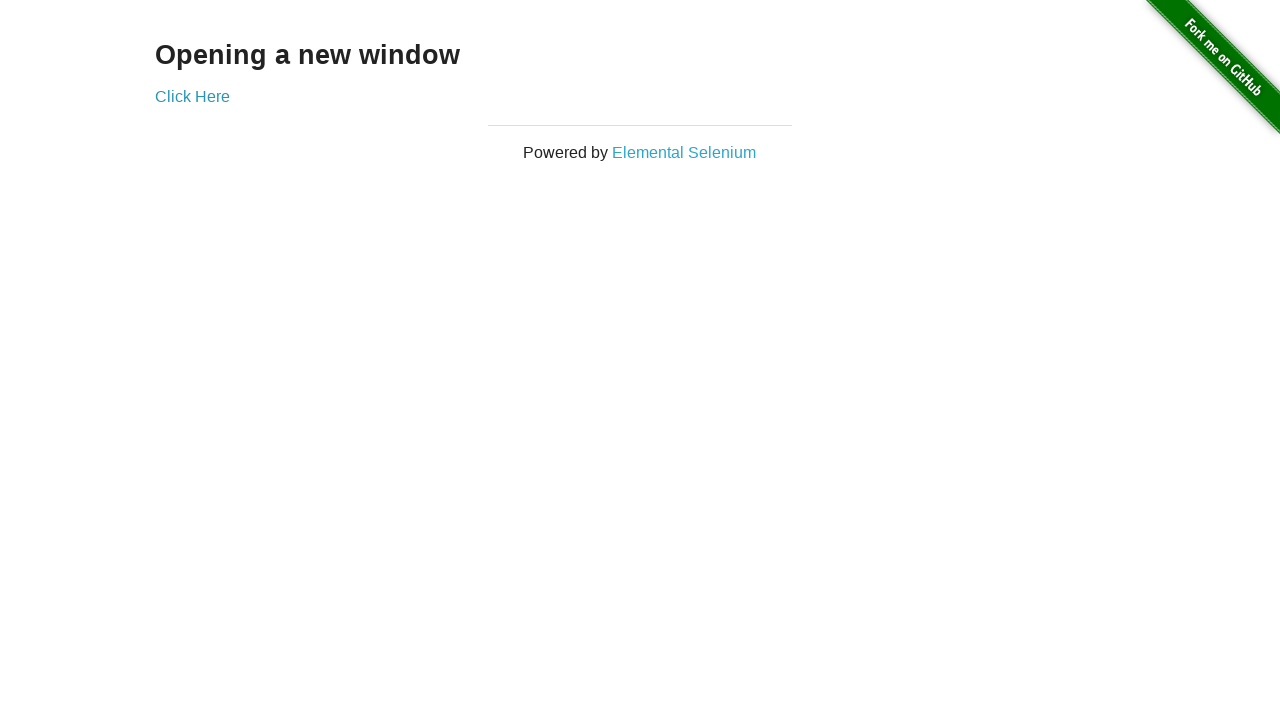

New popup window opened and captured
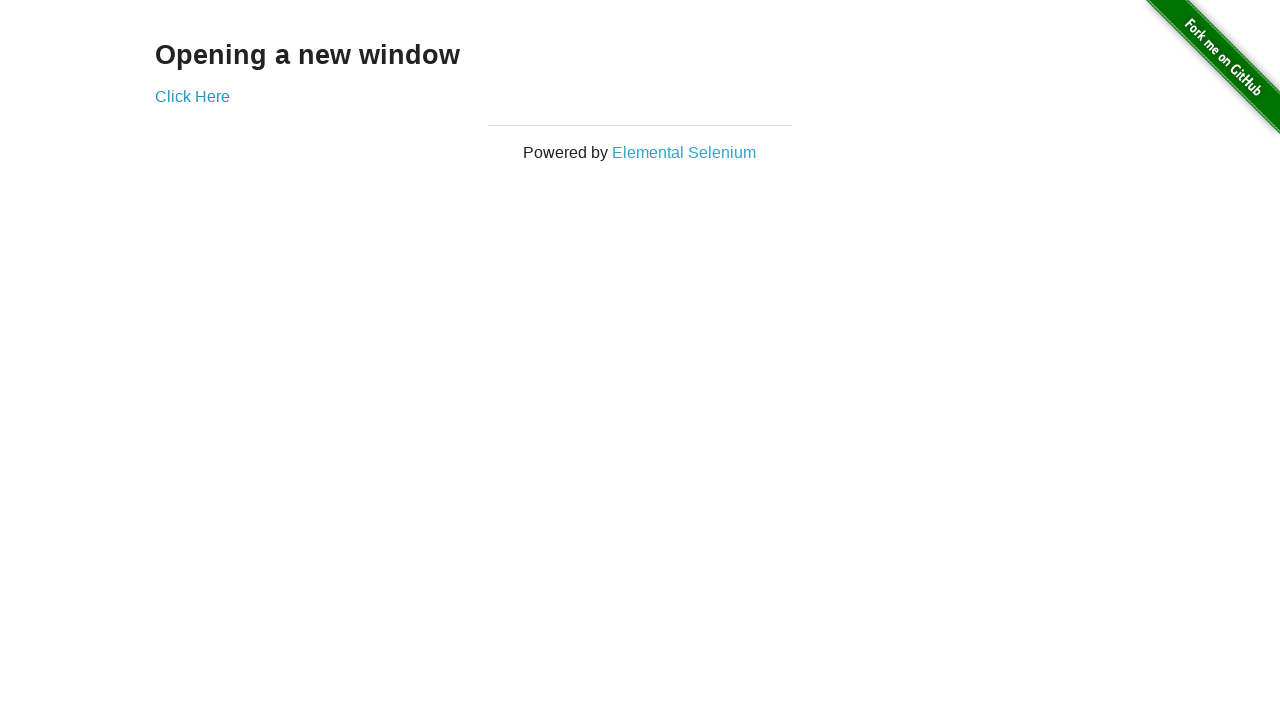

Retrieved child window heading text: 'New Window'
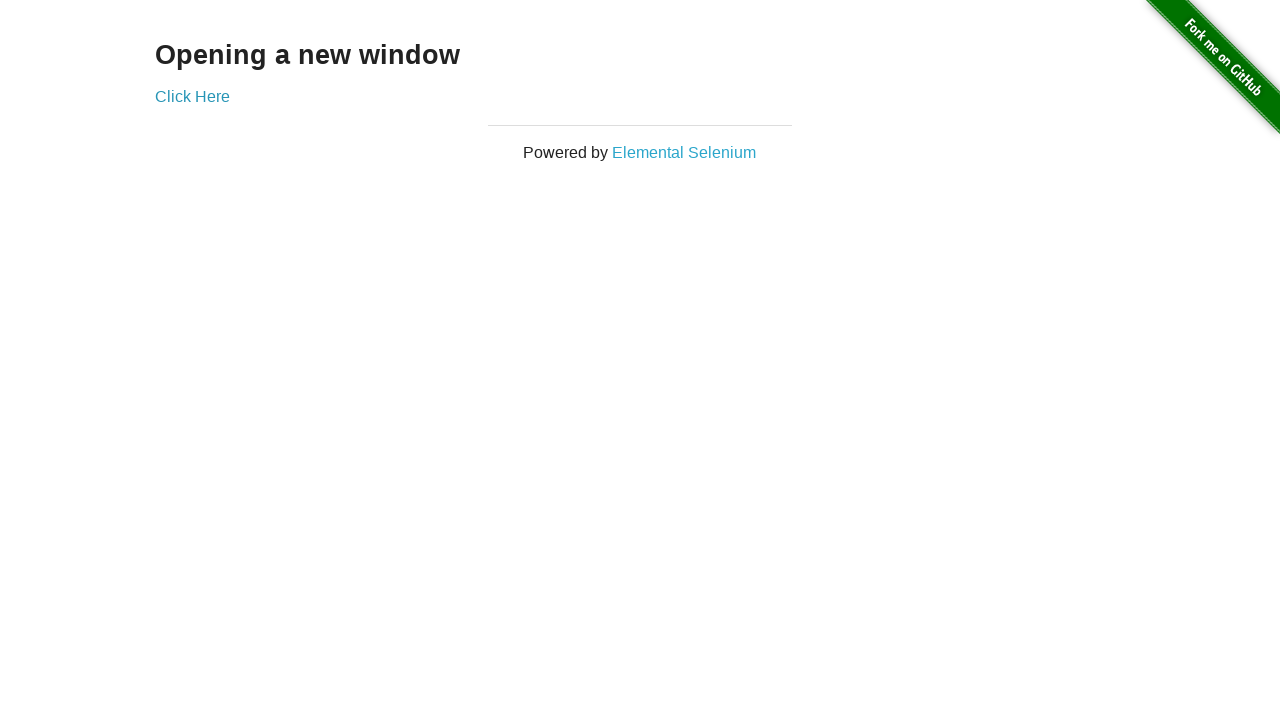

Retrieved parent window heading text: 'Opening a new window'
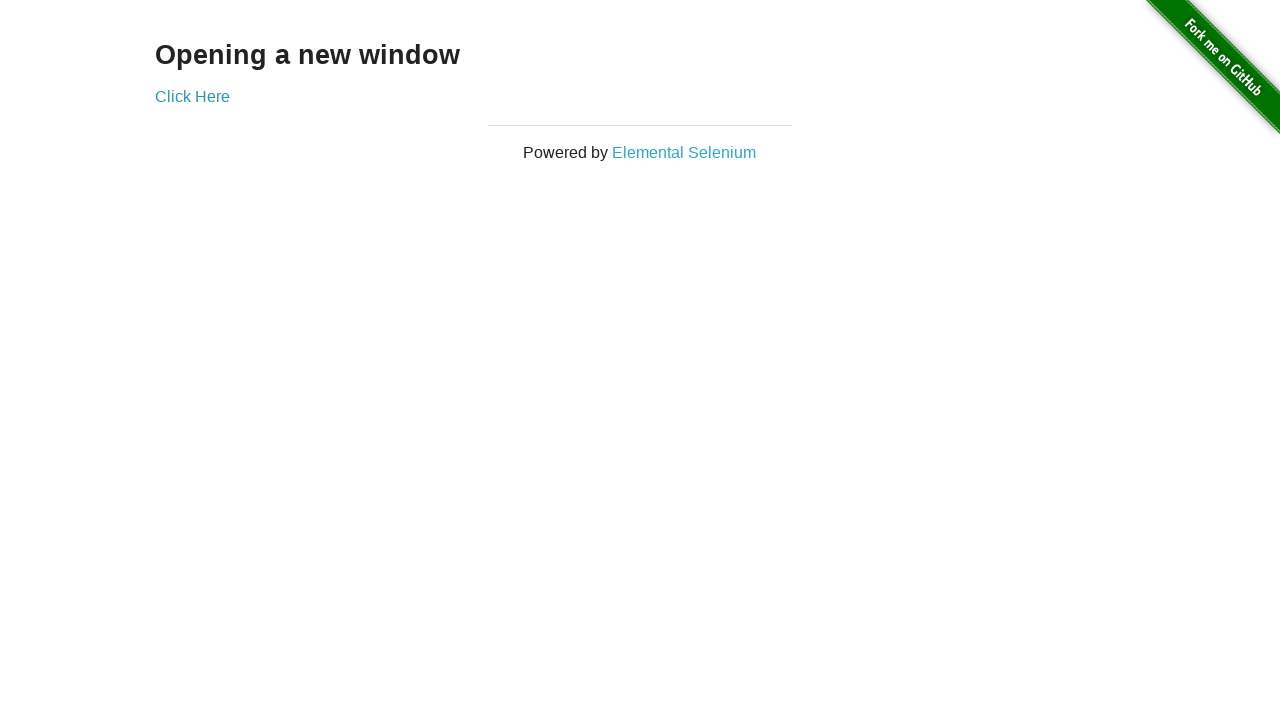

Closed the popup window
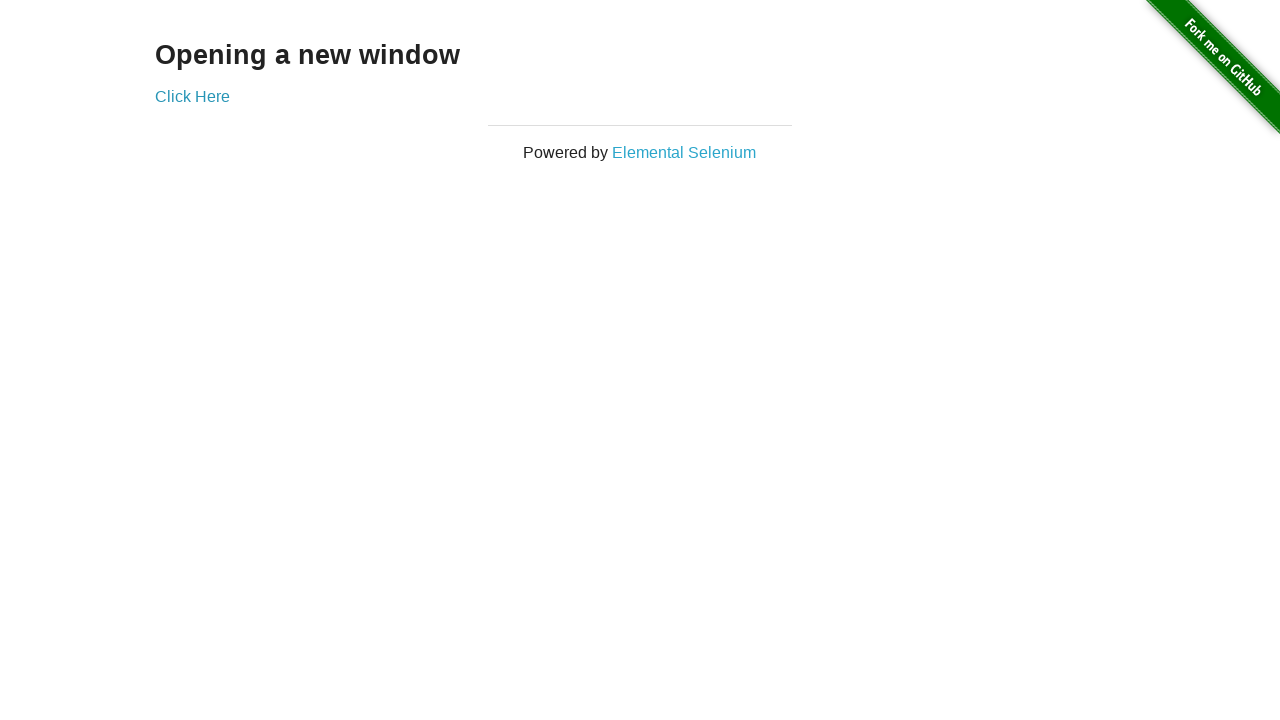

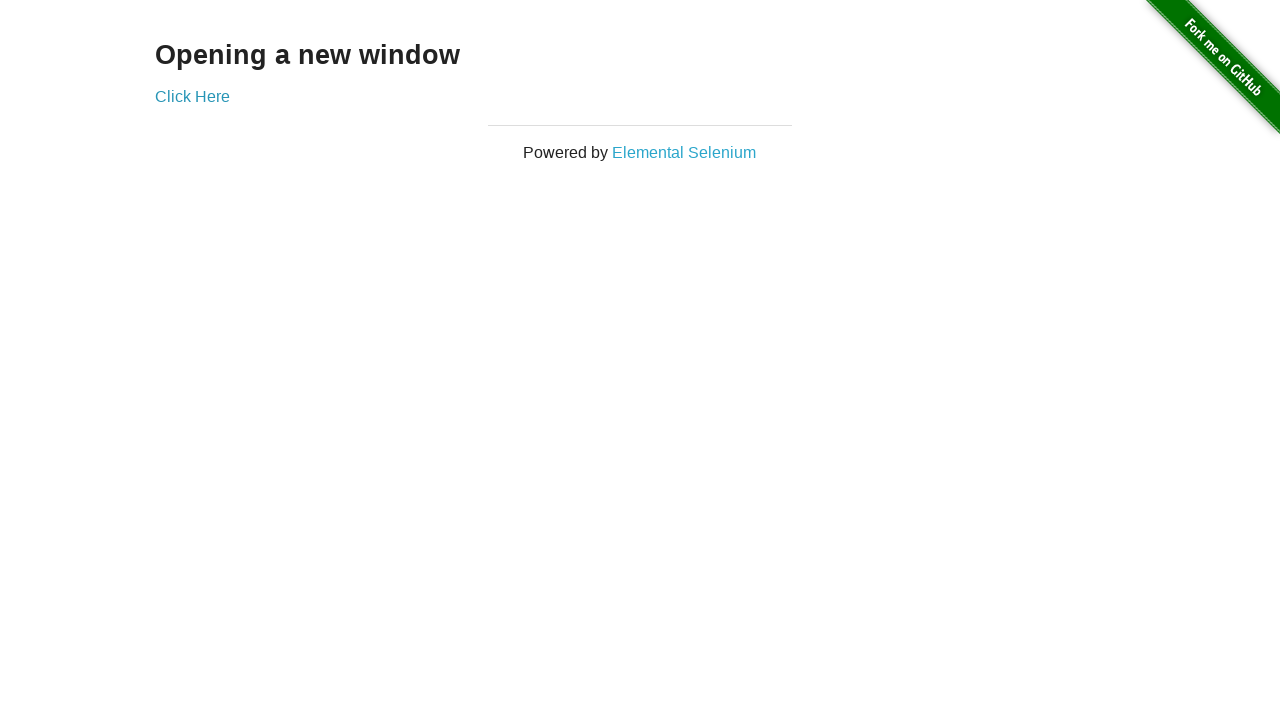